Tests web table checkbox functionality by selecting checkboxes for specific employees (Joe.Root and John.Smith) using XPath to locate the checkbox elements relative to the employee names.

Starting URL: https://selectorshub.com/xpath-practice-page/

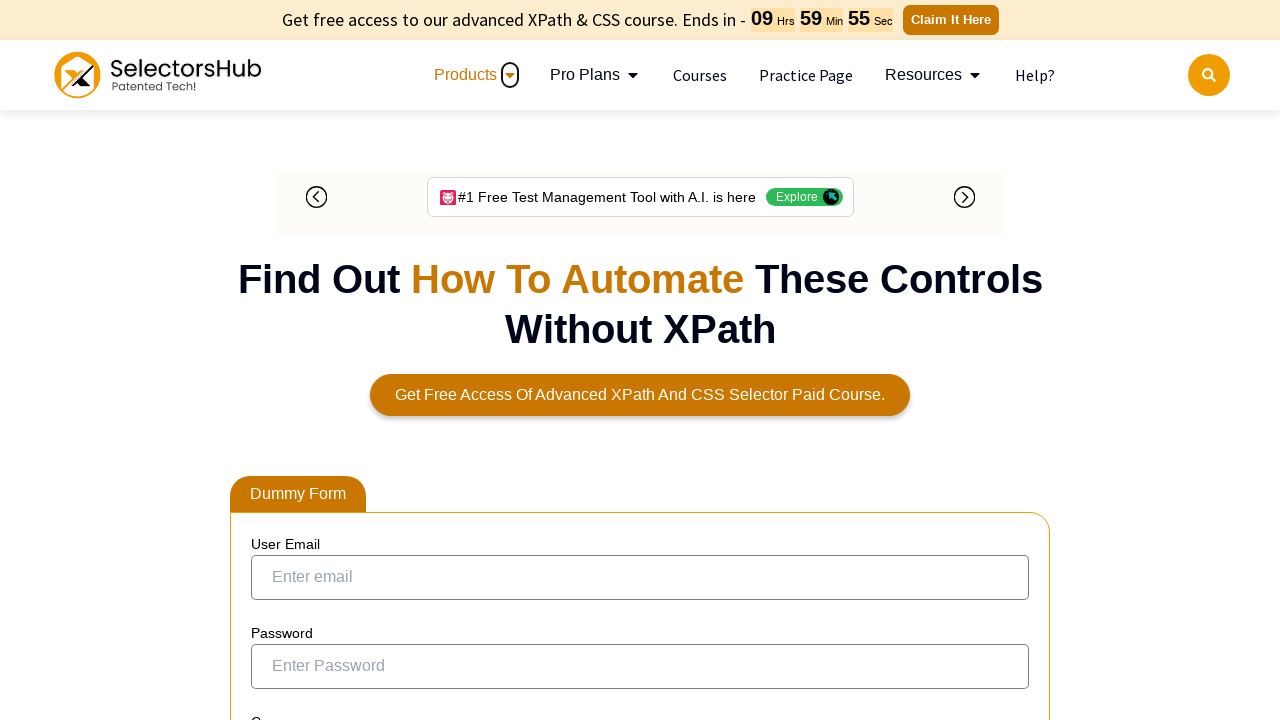

Clicked checkbox for Joe.Root using XPath at (274, 353) on xpath=//a[text()='Joe.Root']/parent::td/preceding-sibling::td/child::input
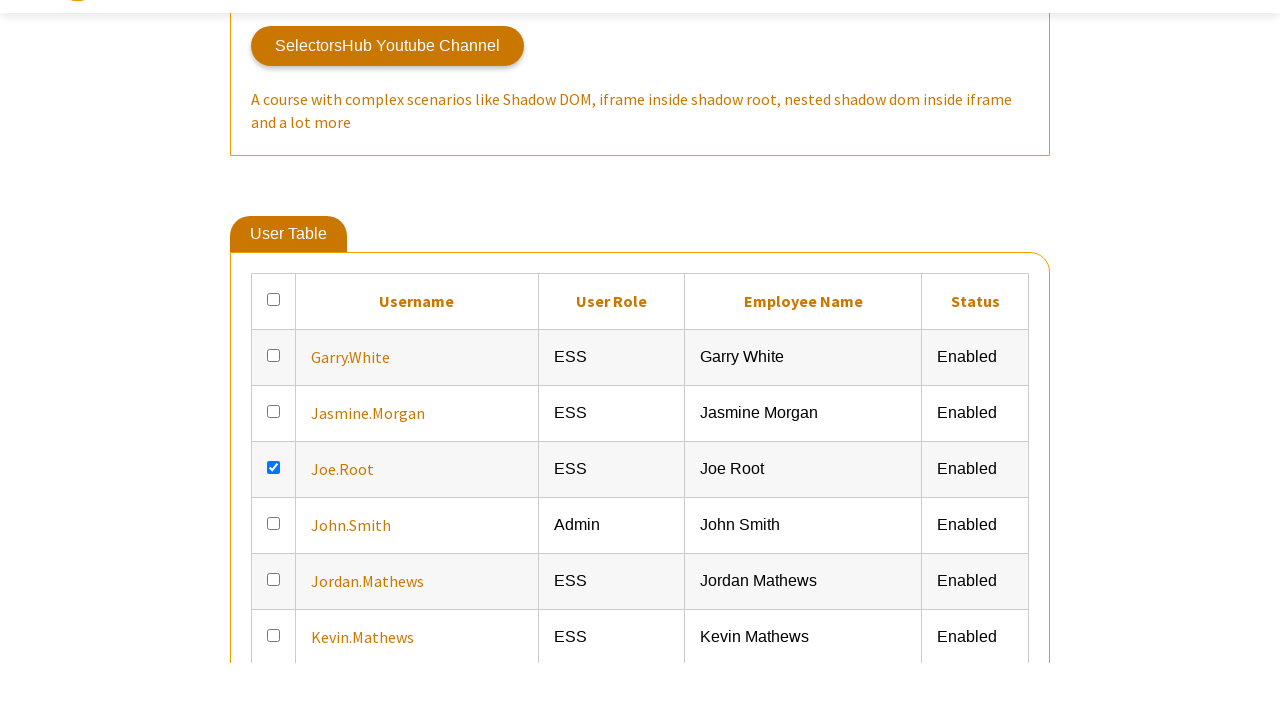

Clicked checkbox for John.Smith using XPath at (274, 360) on xpath=//a[text()='John.Smith']/parent::td/preceding-sibling::td/child::input
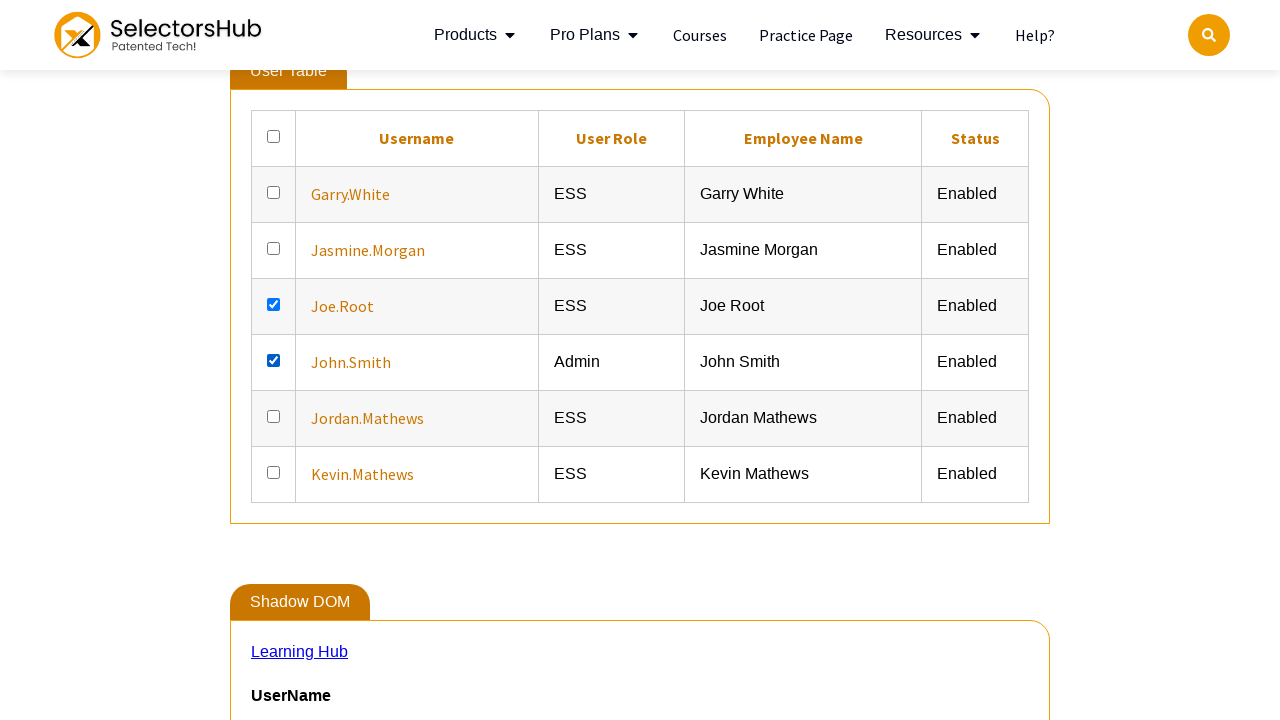

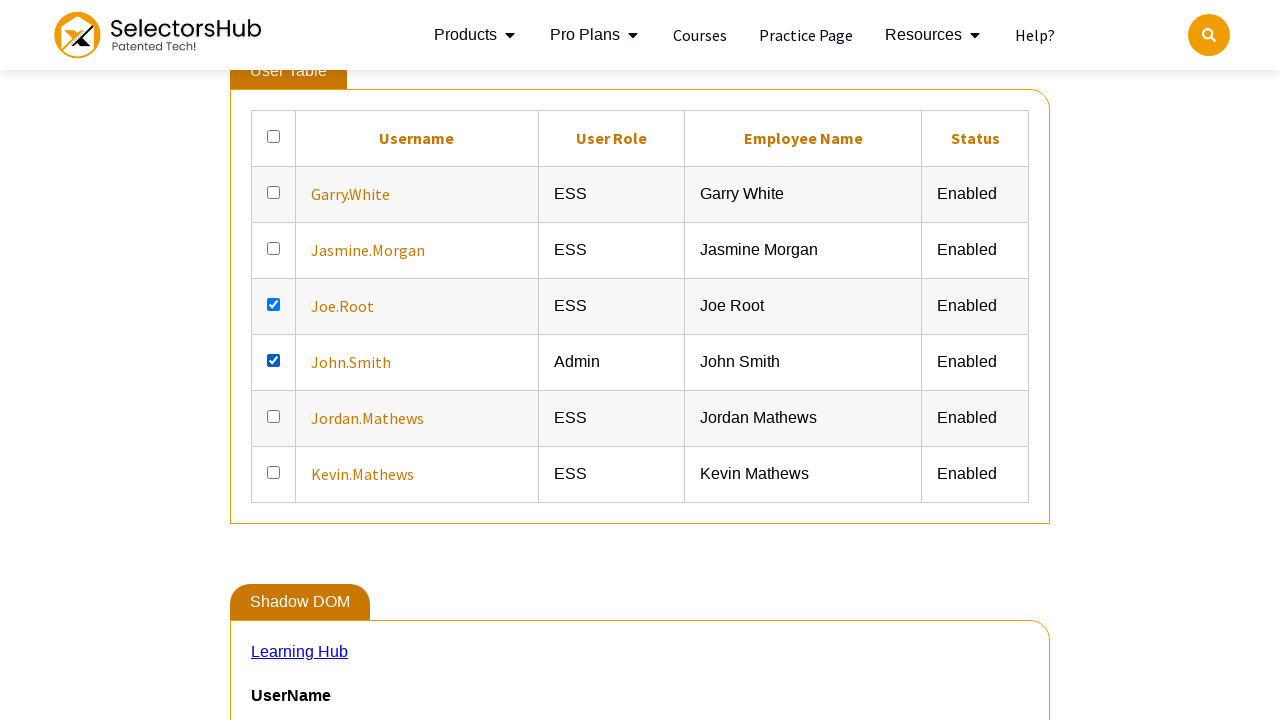